Tests jQuery UI drag-and-drop functionality by dragging an element into a droppable area within an iframe, then navigating to the Sortable section

Starting URL: https://jqueryui.com/droppable/

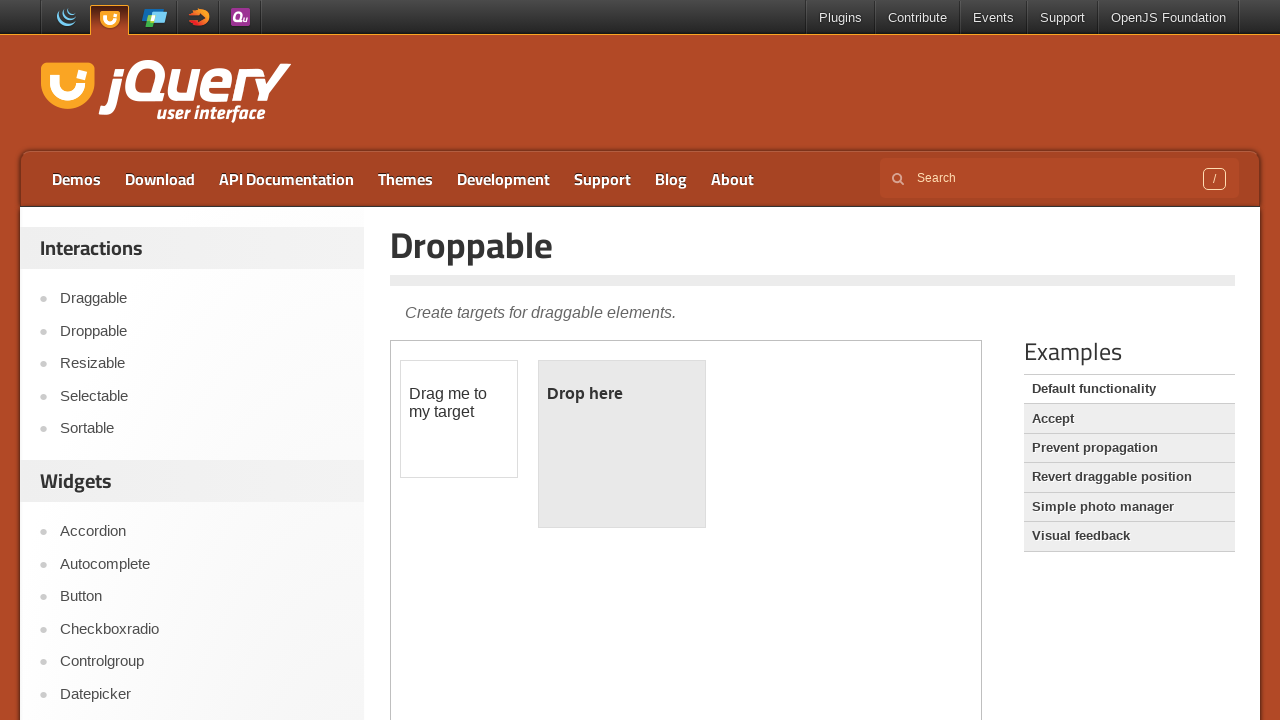

Located iframe containing drag and drop demo
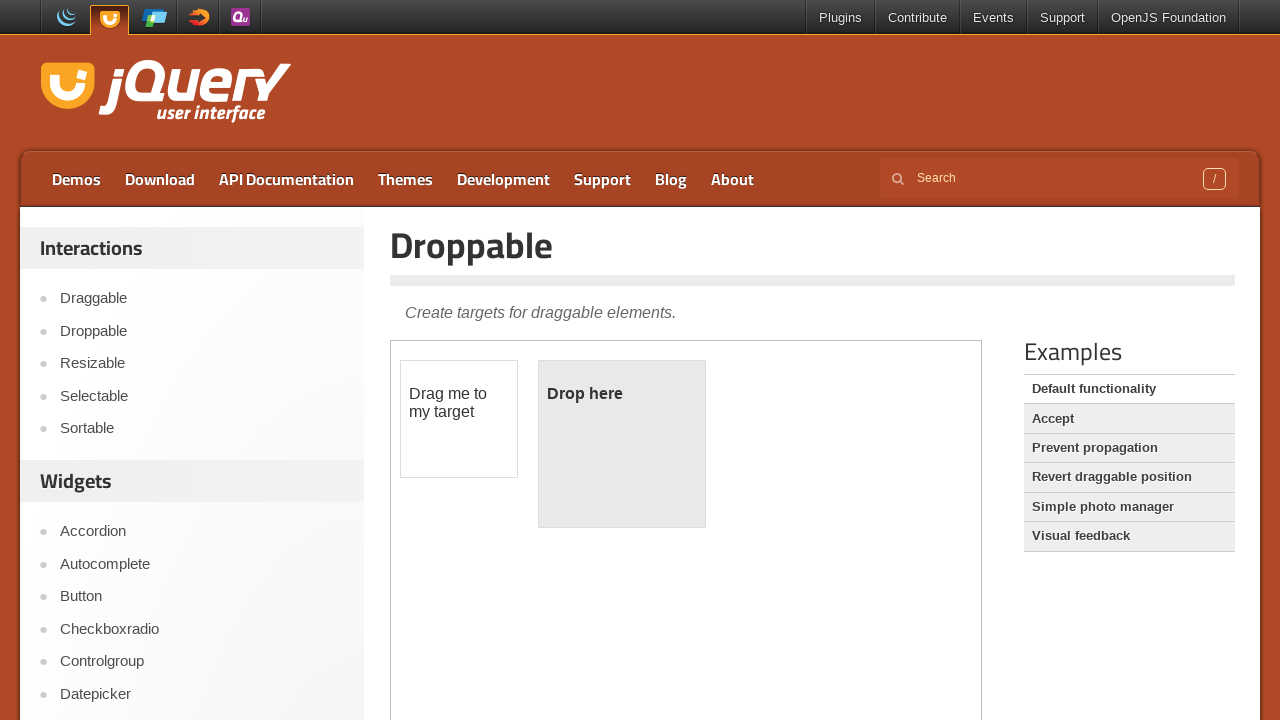

Located draggable element within iframe
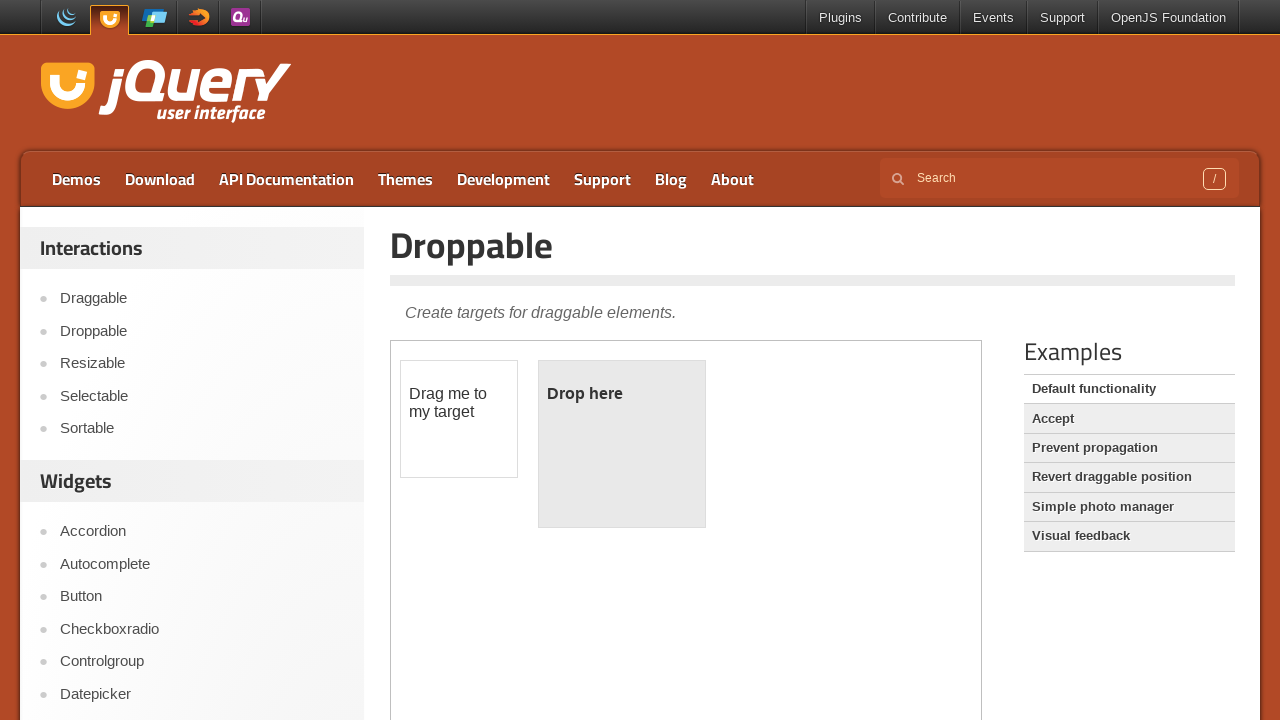

Located droppable element within iframe
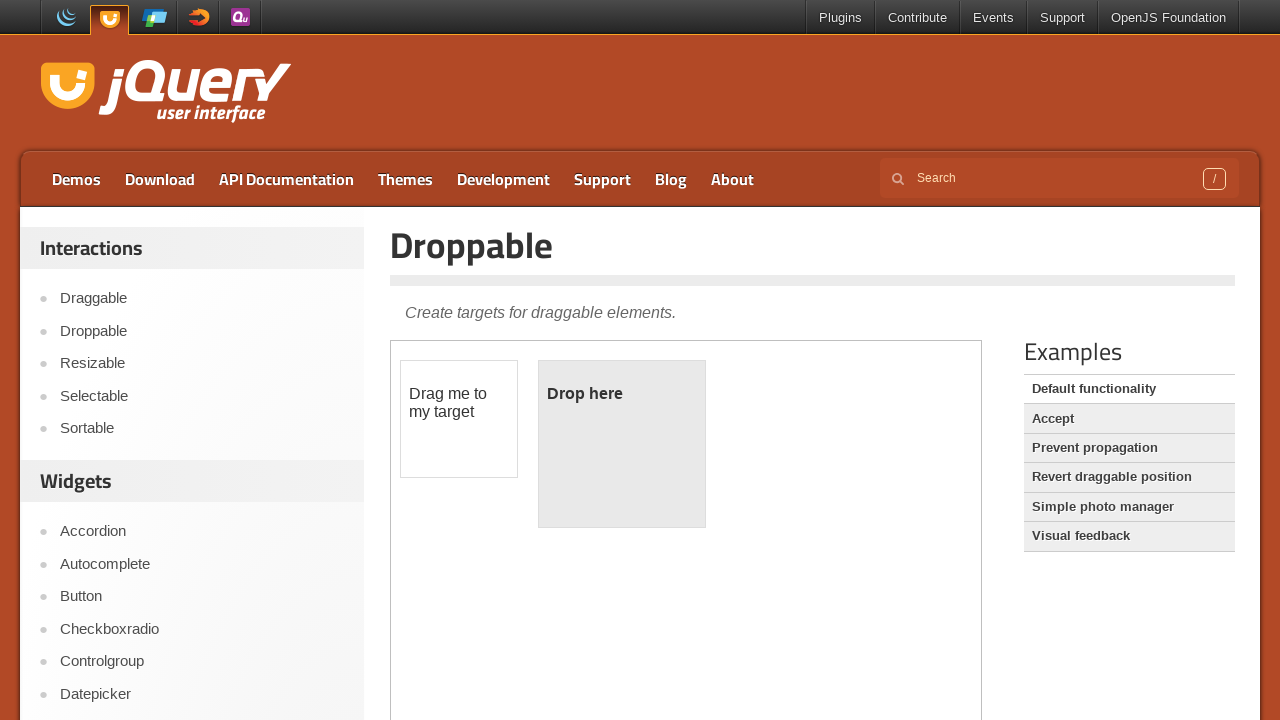

Dragged element into droppable area at (622, 444)
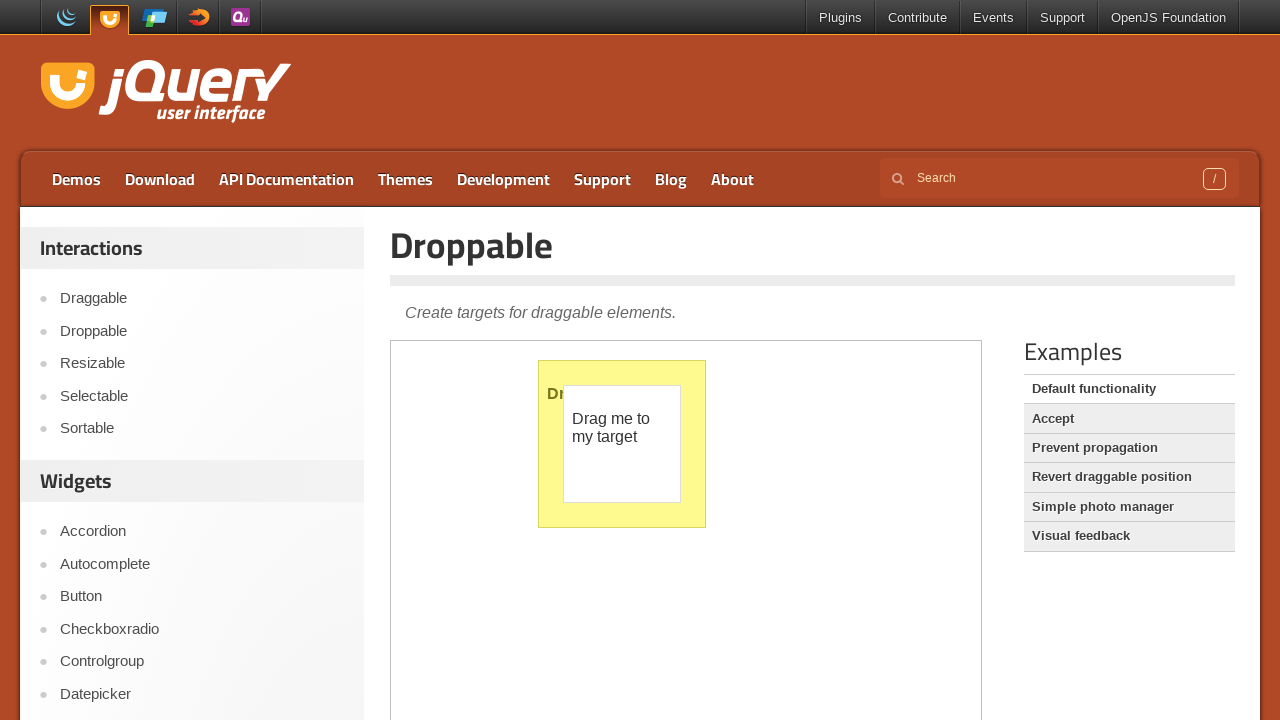

Clicked on Sortable link to navigate to Sortable section at (202, 429) on xpath=//a[text()='Sortable']
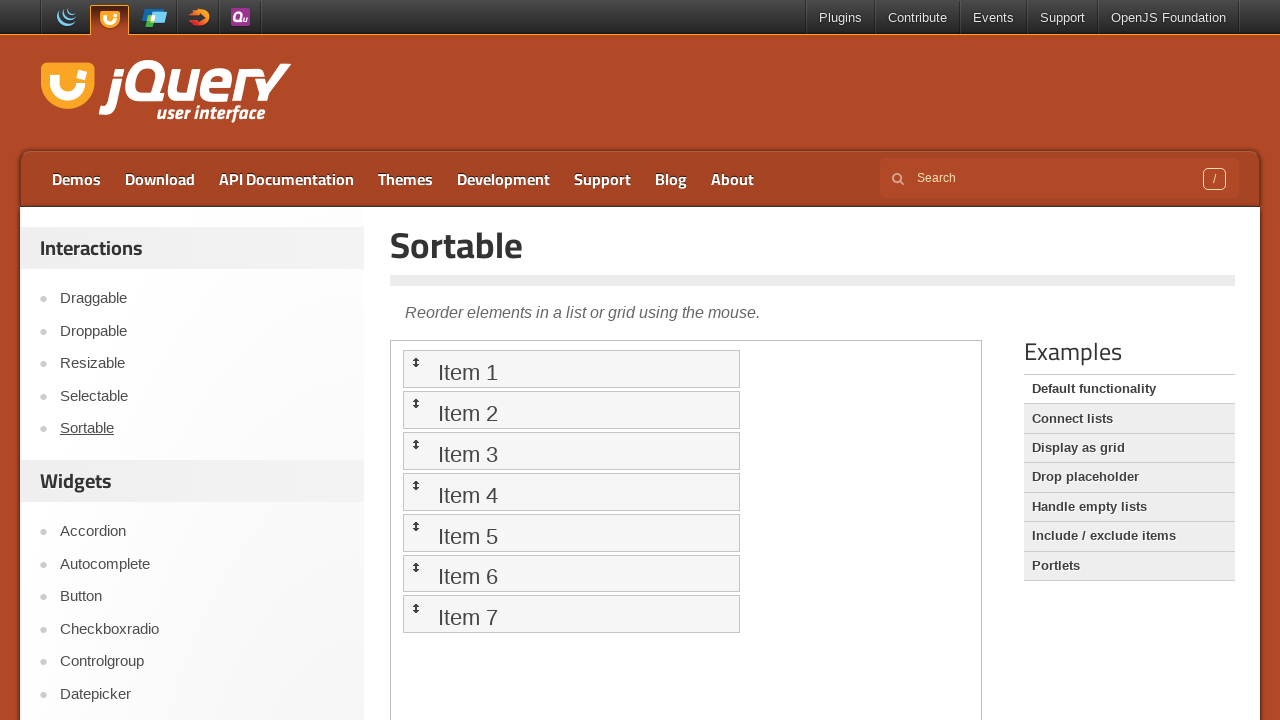

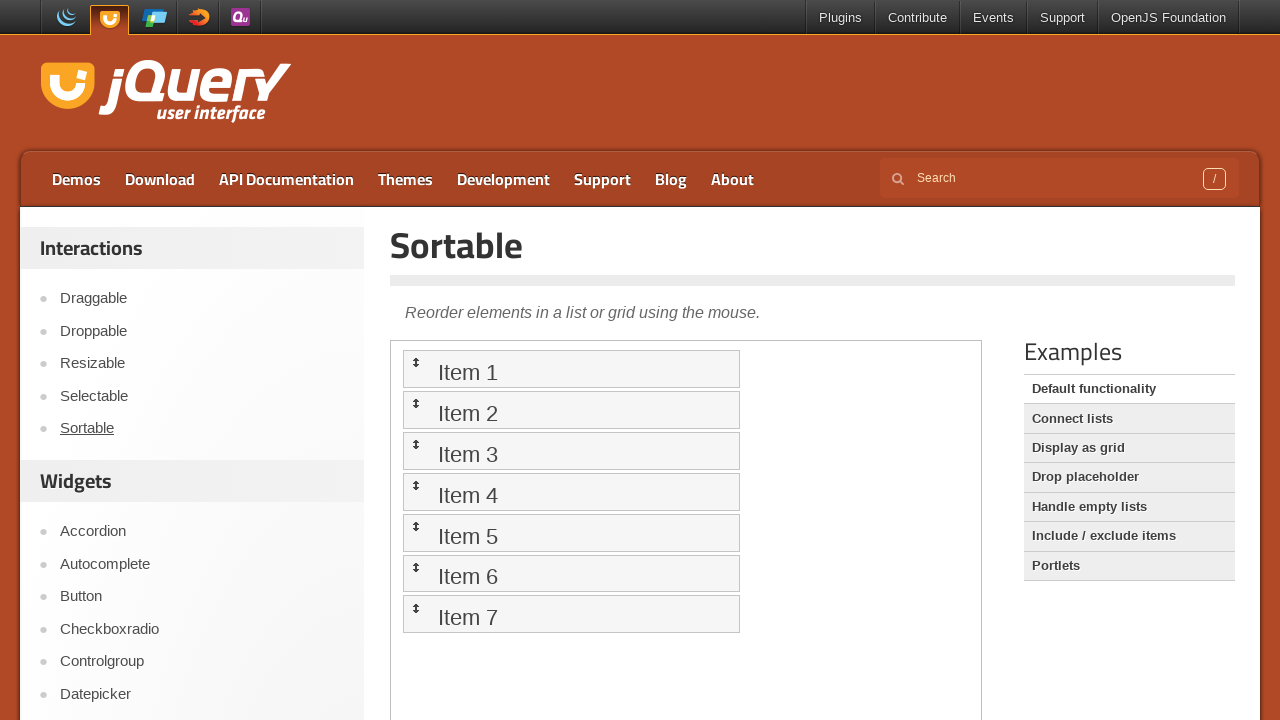